Adds people via localStorage and verifies that Edit buttons are displayed for each person

Starting URL: https://tc-1-final-parte1.vercel.app/tabelaCadastro.html

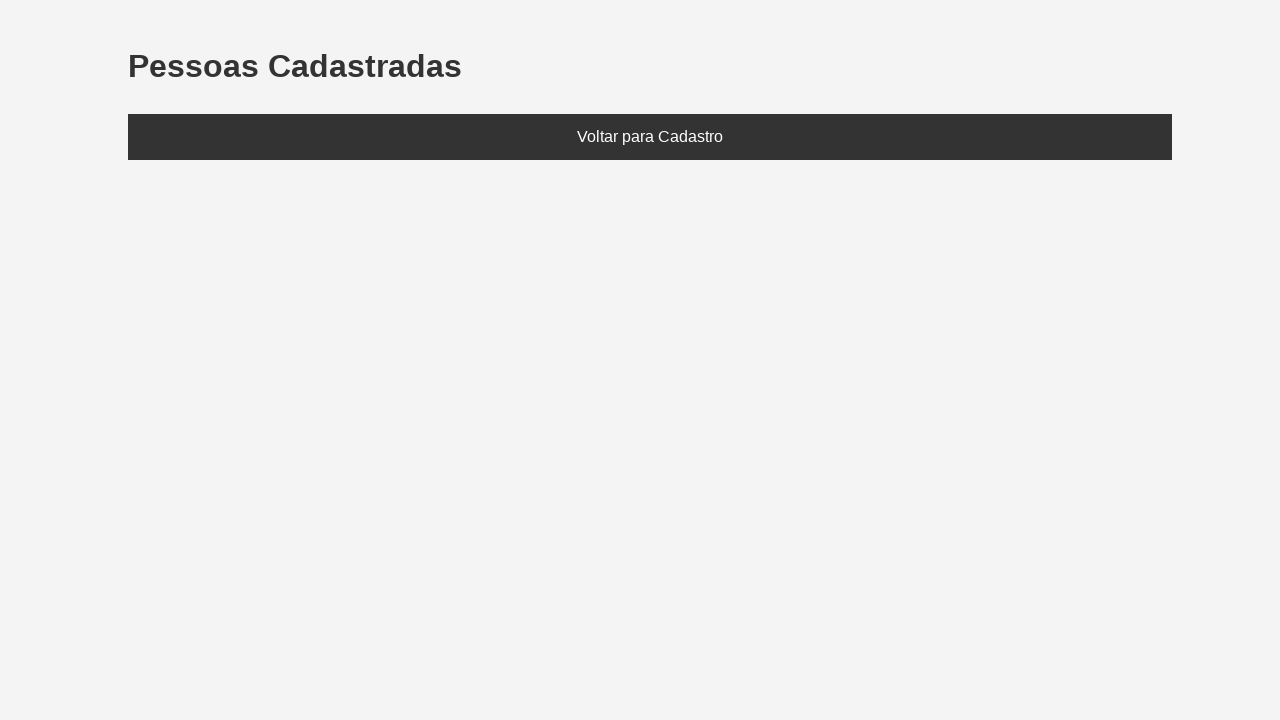

Set localStorage with two test people: Marcio (25) and Mariana (30)
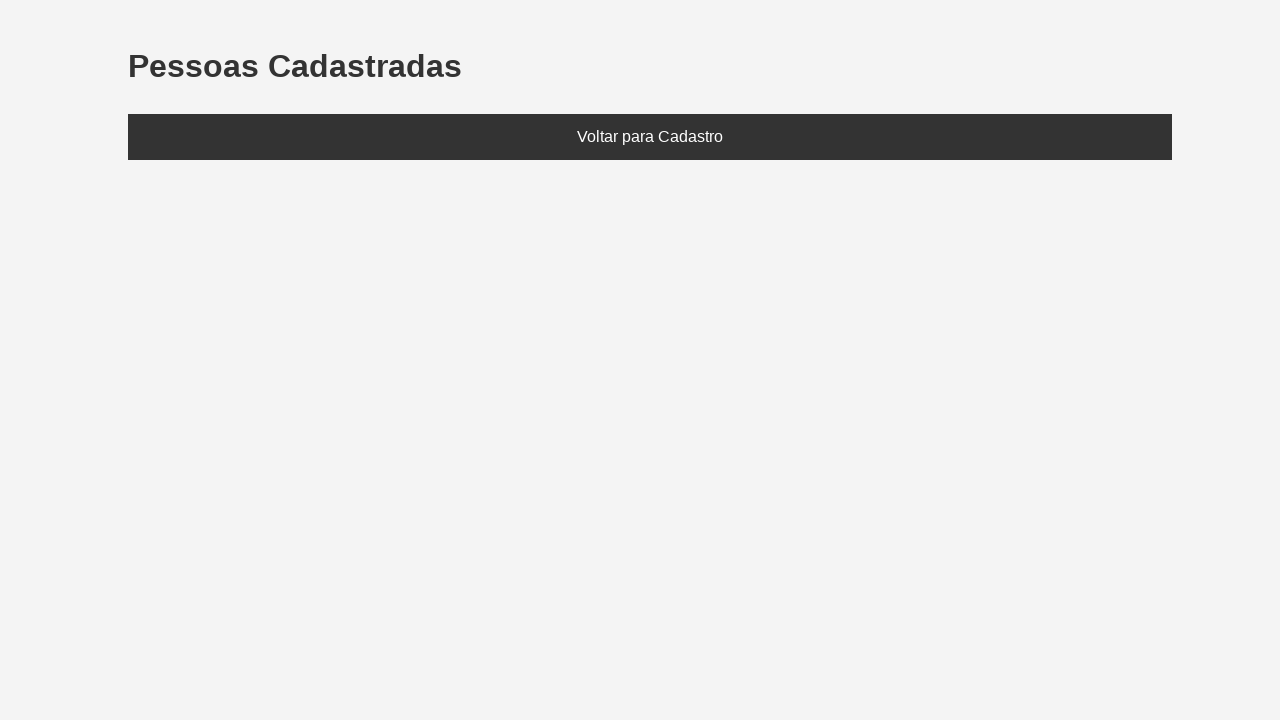

Reloaded page to load data from localStorage
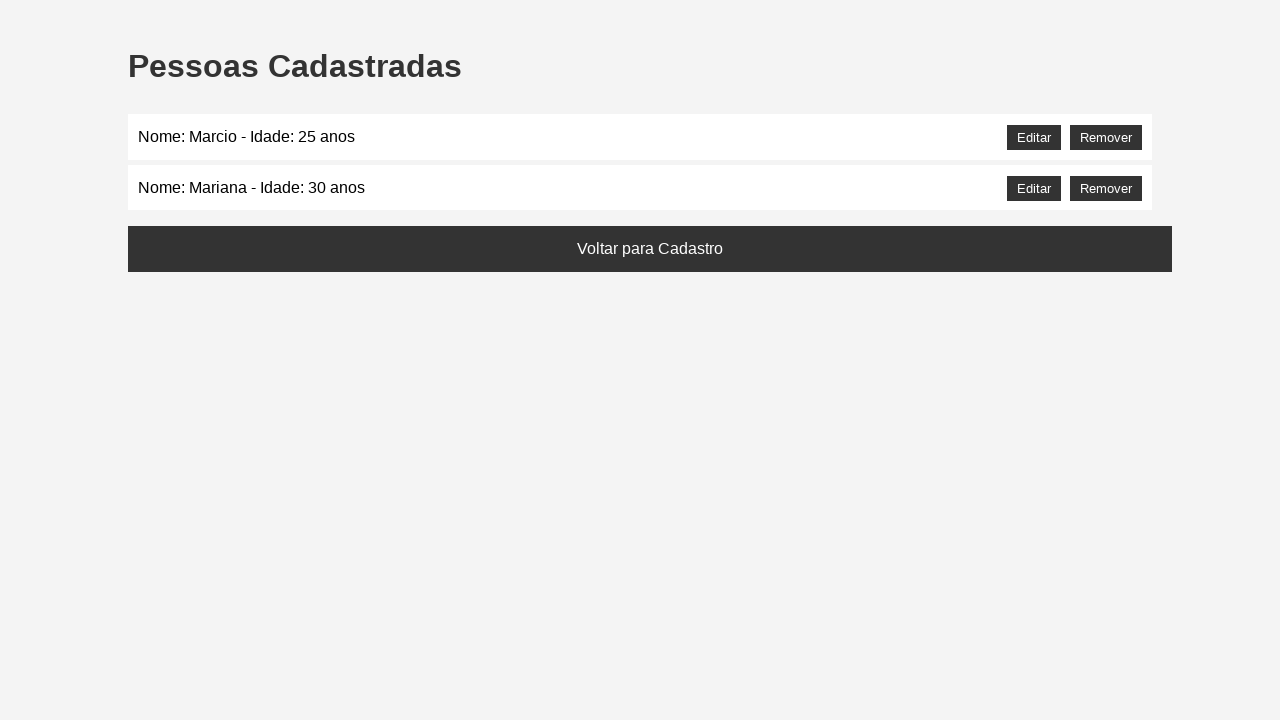

Waited for Edit buttons to be present in the DOM
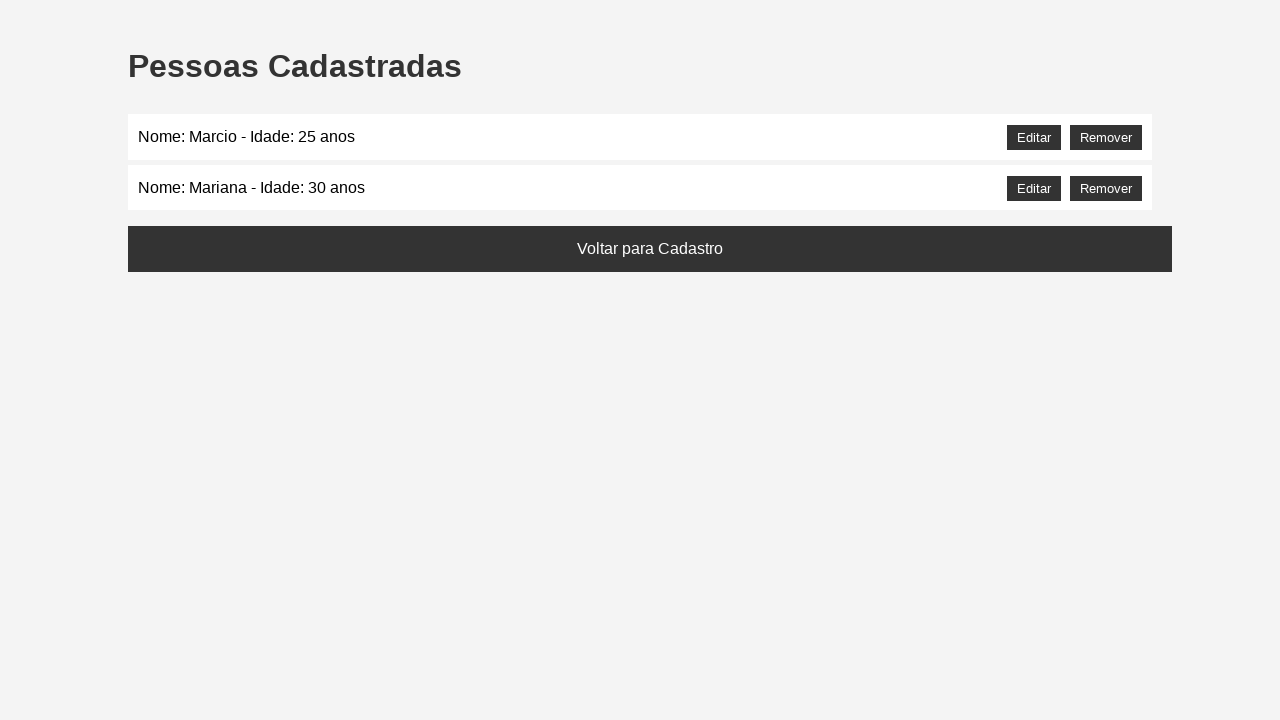

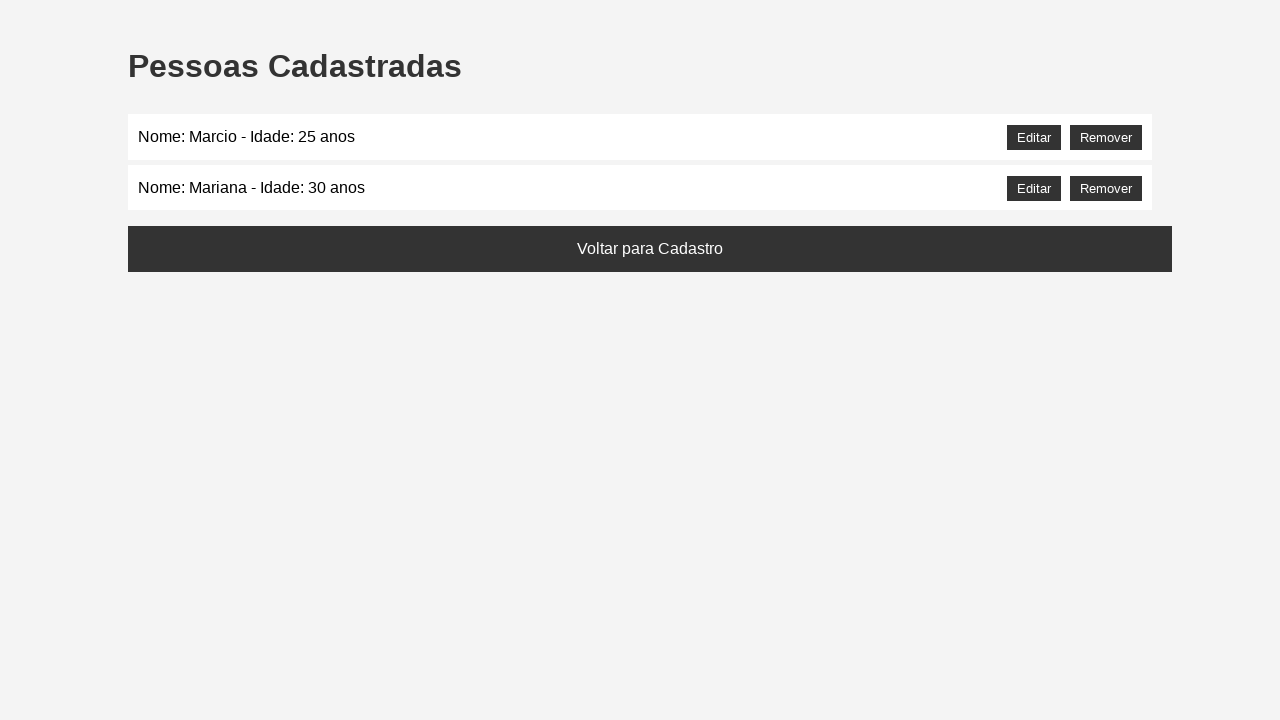